Tests an e-commerce shopping flow by adding specific vegetables (Cucumber, Brocolli, Beetroot) to cart, proceeding to checkout, and applying a promo code

Starting URL: https://rahulshettyacademy.com/seleniumPractise/

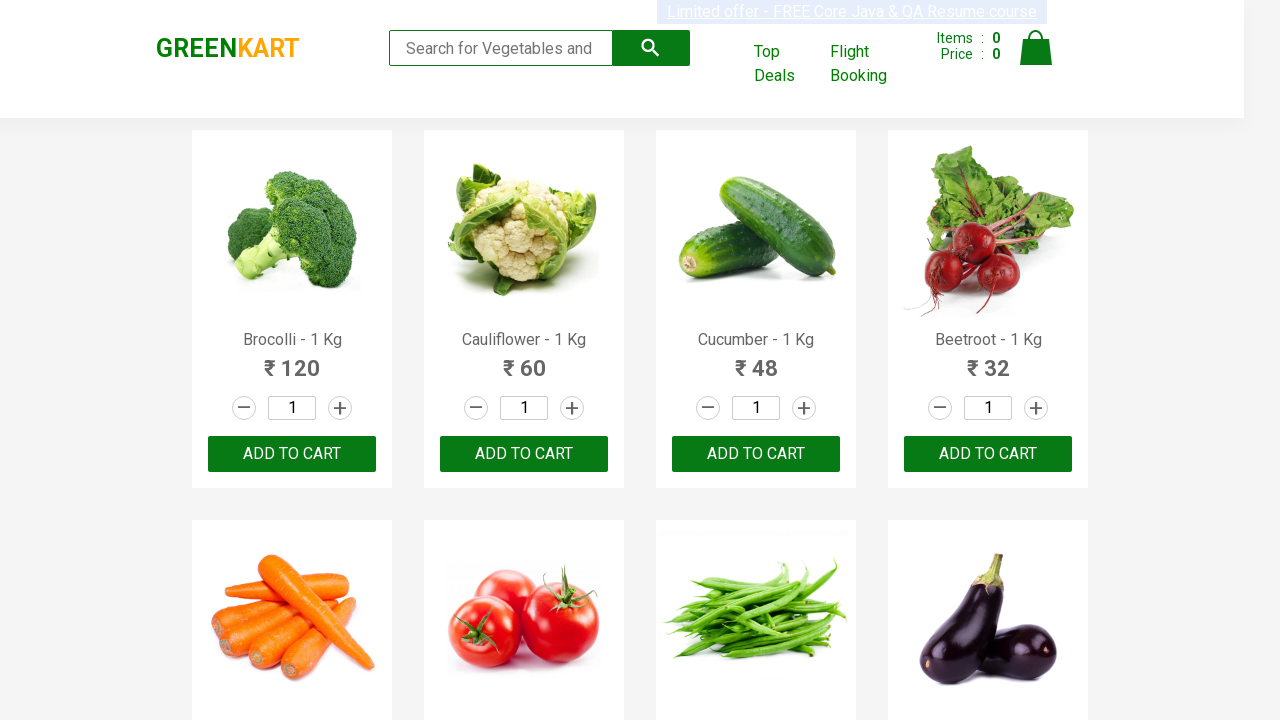

Waited for products to load on the page
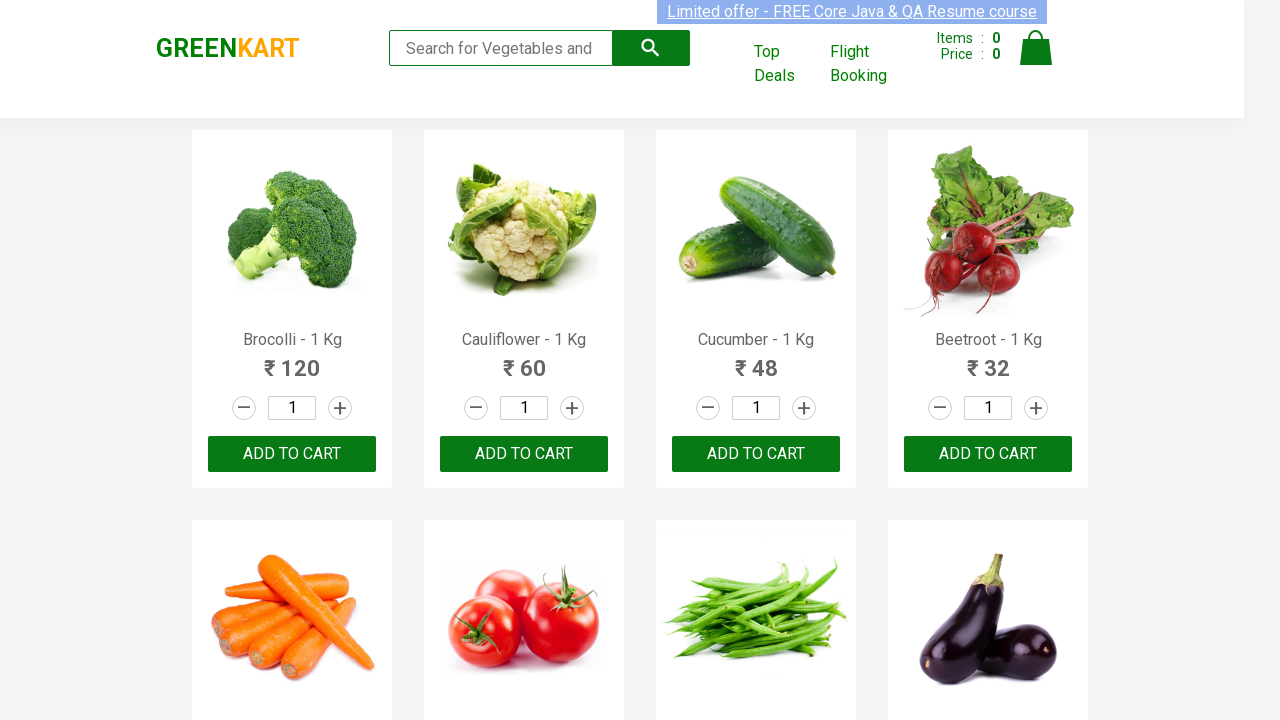

Retrieved all product elements from the page
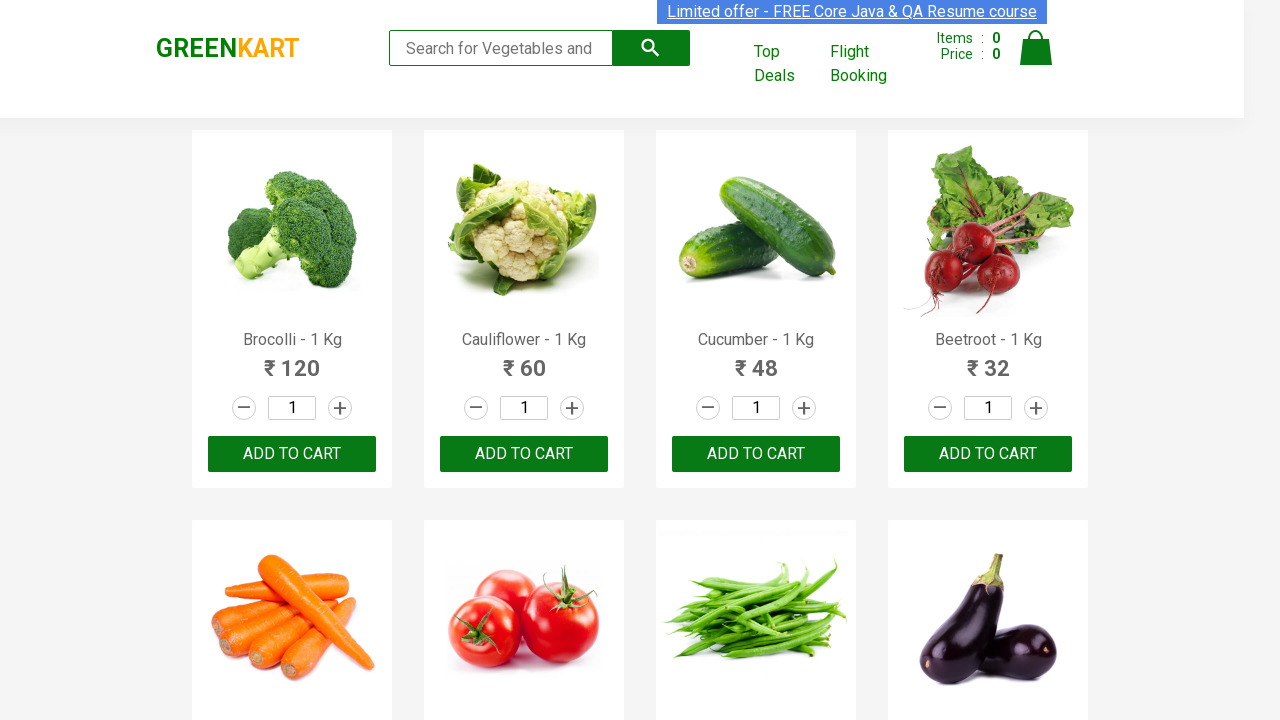

Added Brocolli to cart at (292, 454) on xpath=//div[@class='product-action']/button >> nth=0
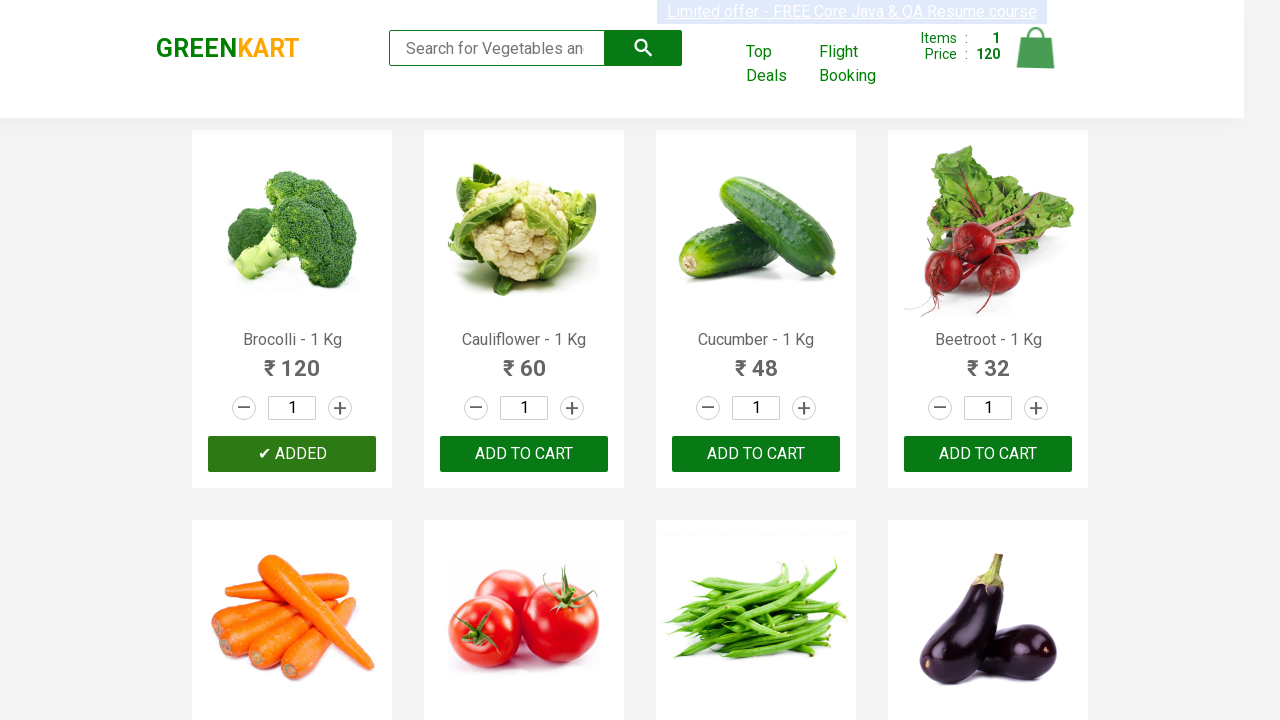

Added Cucumber to cart at (756, 454) on xpath=//div[@class='product-action']/button >> nth=2
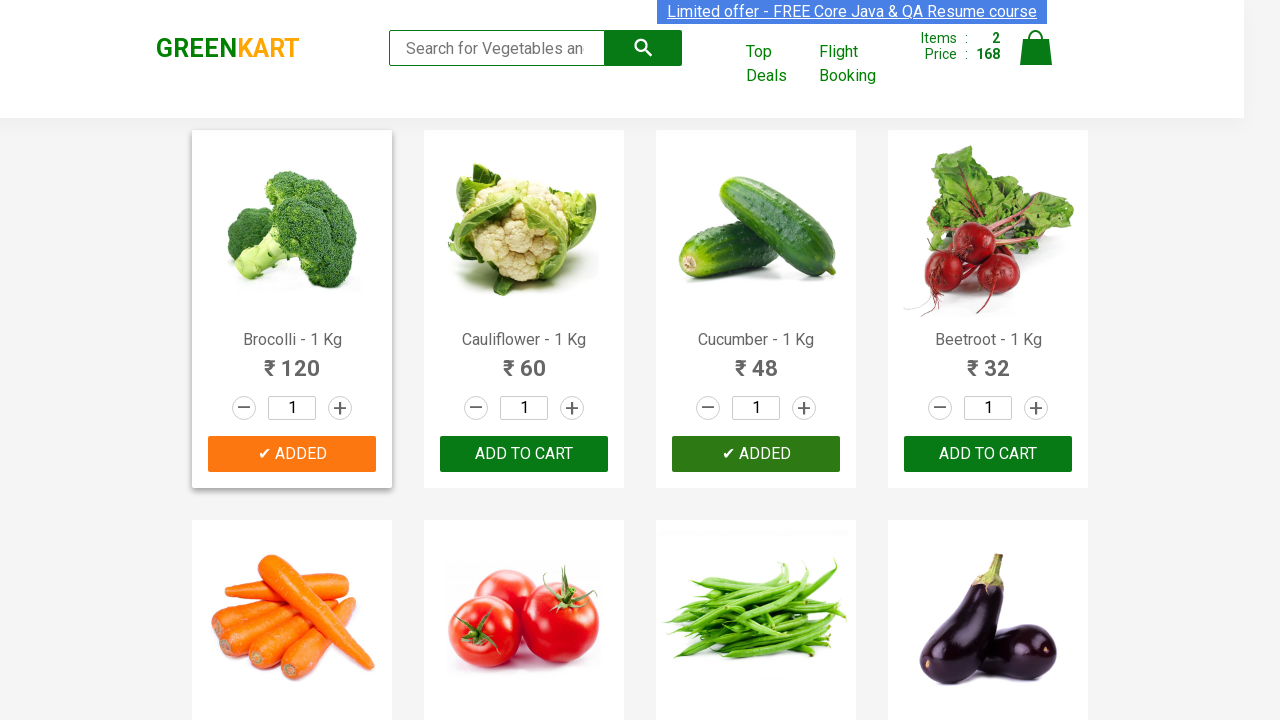

Added Beetroot to cart at (988, 454) on xpath=//div[@class='product-action']/button >> nth=3
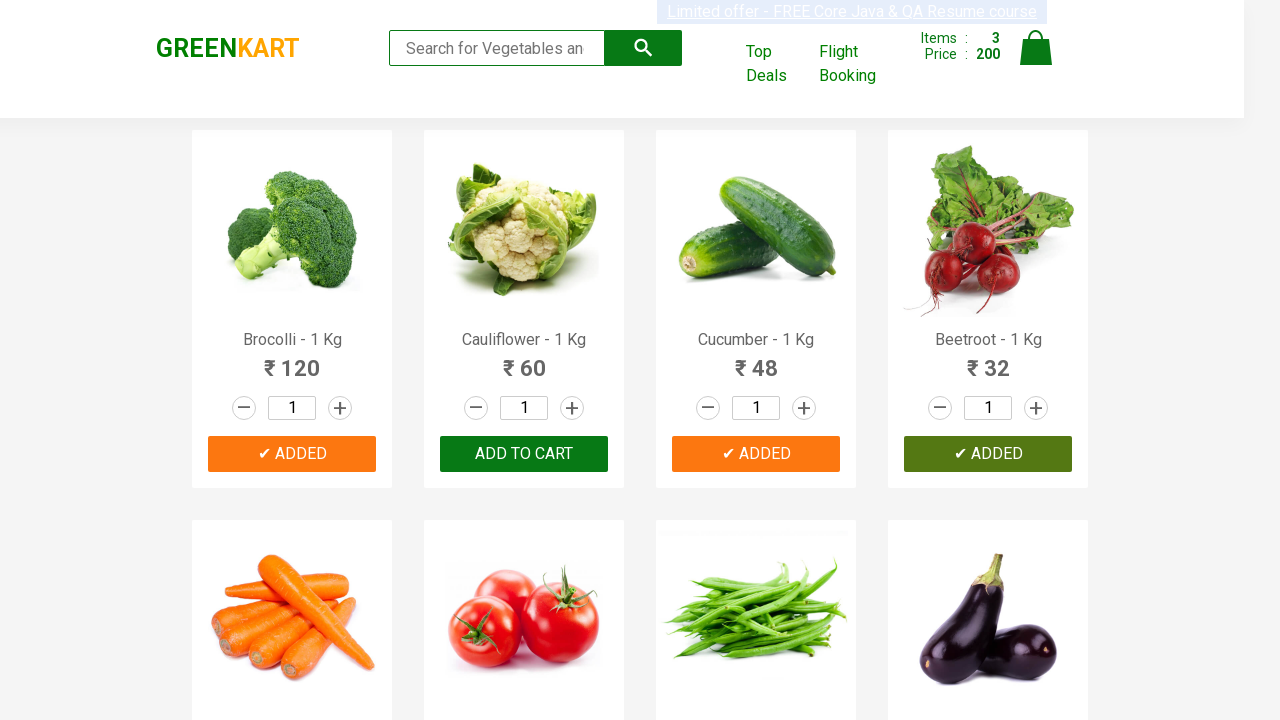

Clicked on cart icon to view cart at (1036, 48) on img[alt='Cart']
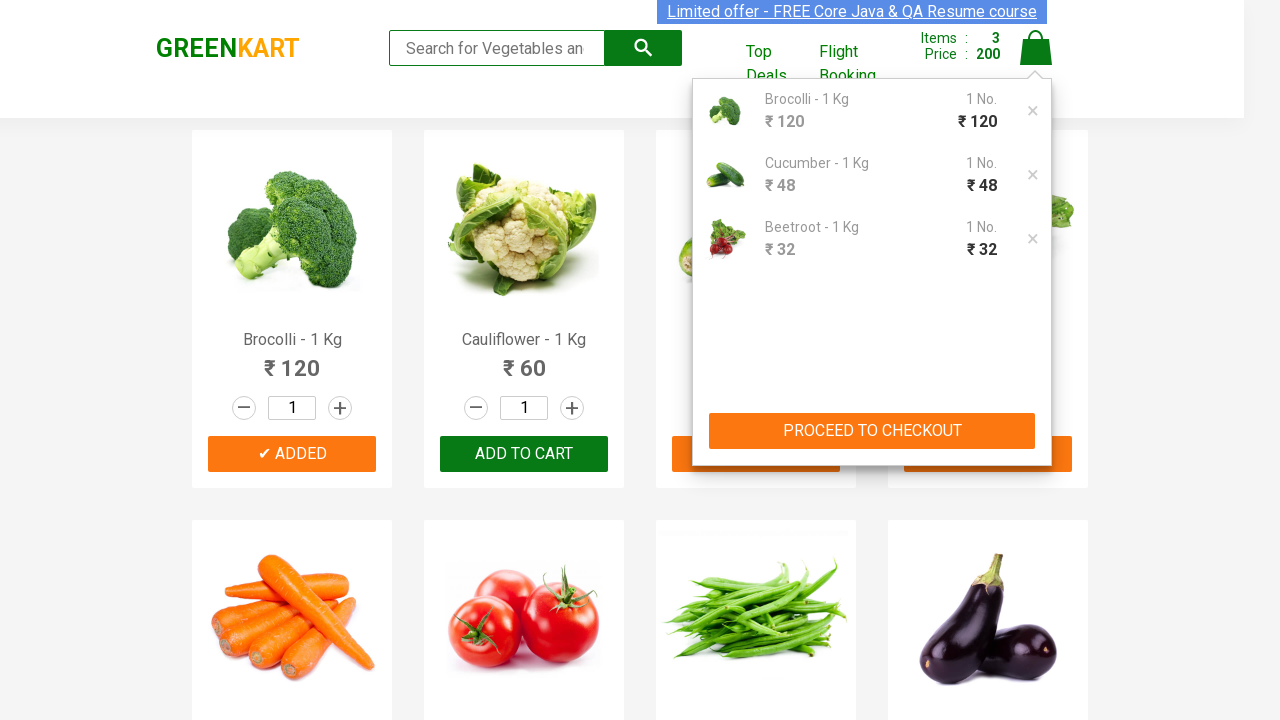

Clicked 'PROCEED TO CHECKOUT' button at (872, 431) on button:has-text('PROCEED TO CHECKOUT')
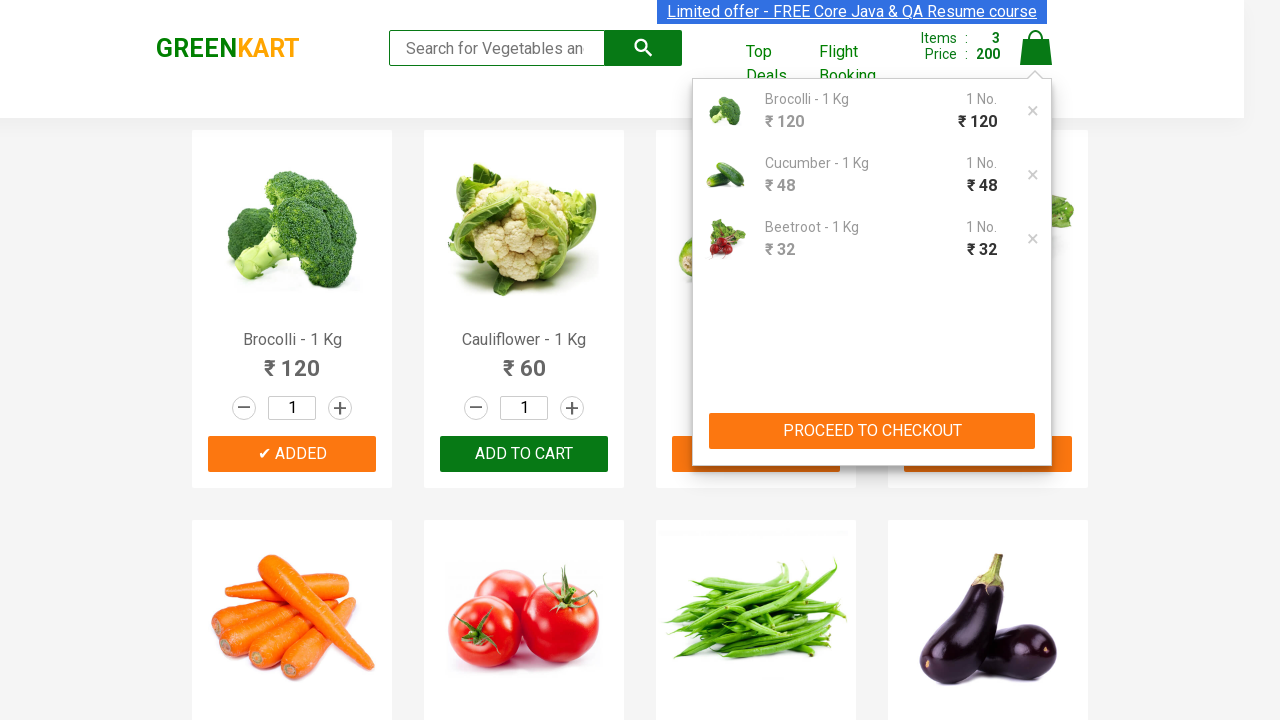

Entered promo code 'summerdiscount2024' on input.promoCode
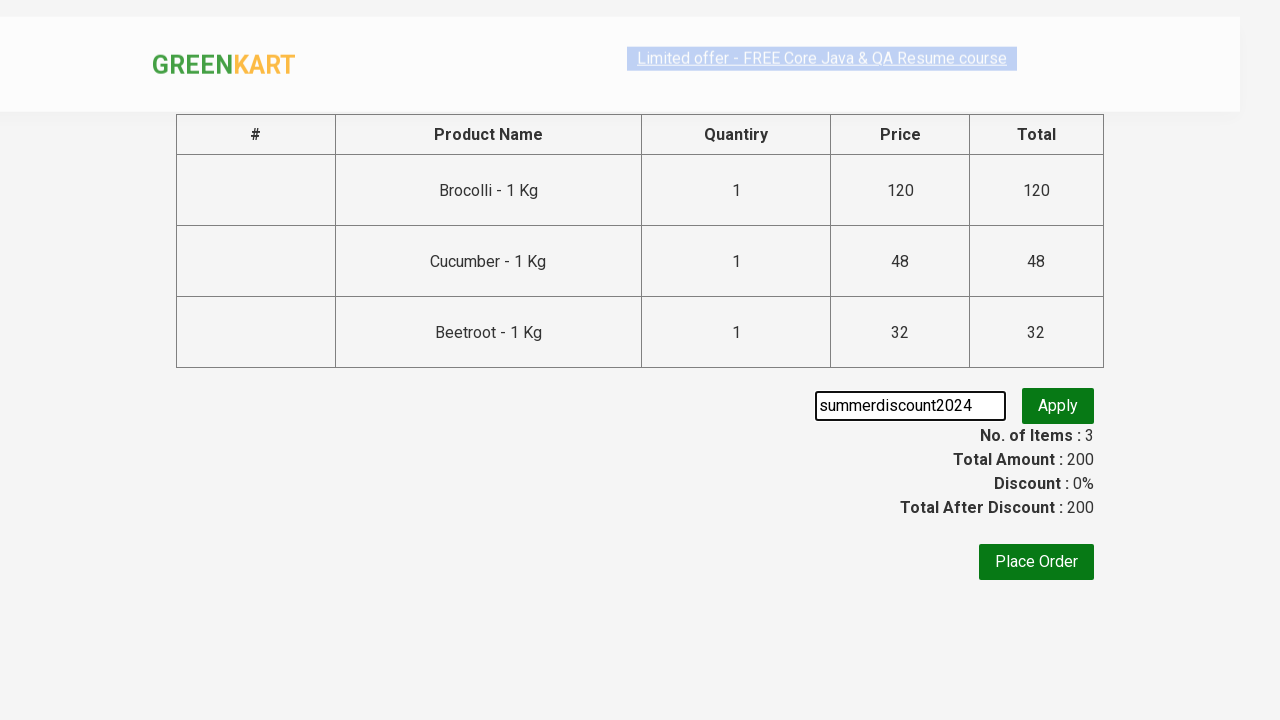

Clicked 'Apply' button to apply the promo code at (1058, 406) on button.promoBtn
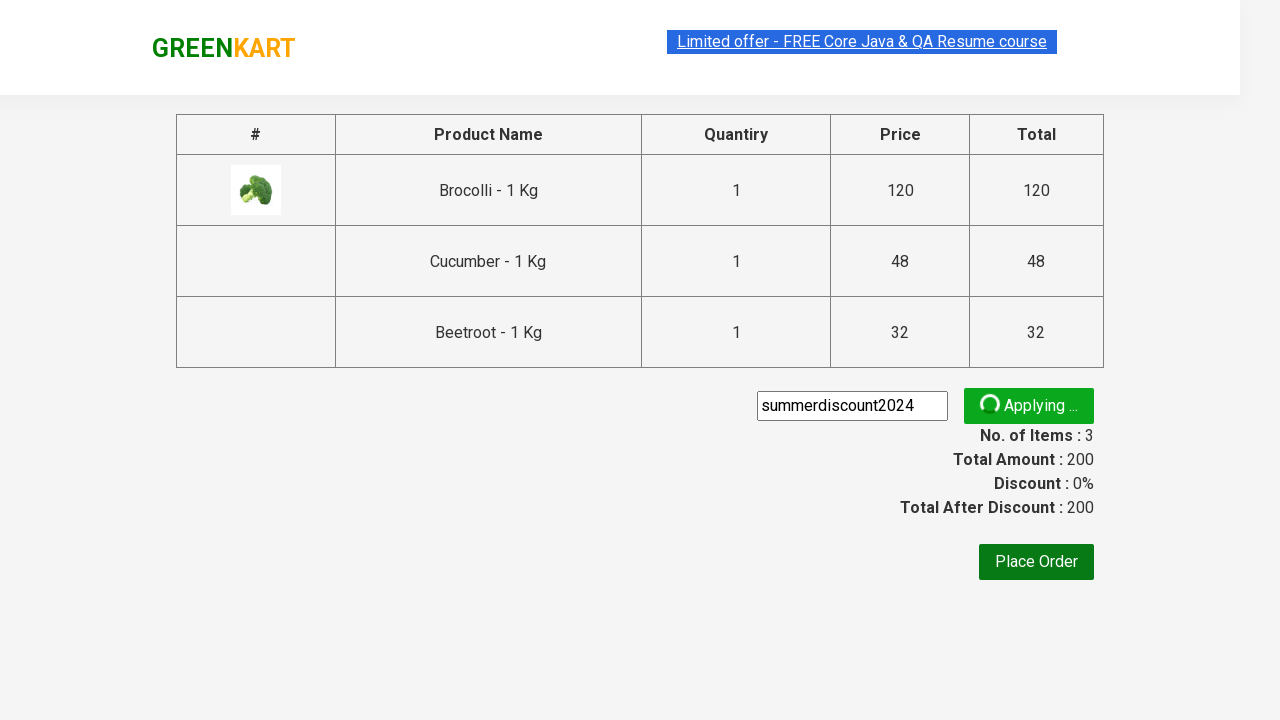

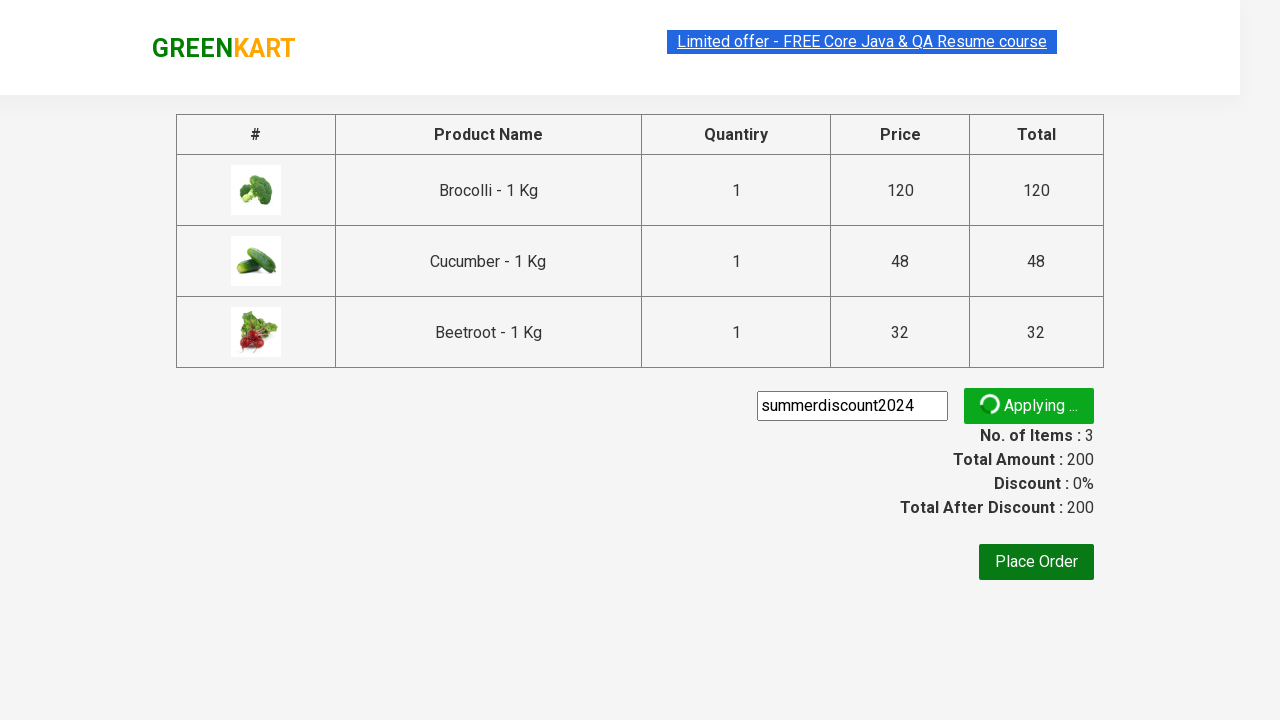